Tests website structure by navigating to the site, waiting for page load, checking for various element selectors, and scrolling through the page multiple times to trigger any lazy-loading content.

Starting URL: https://storynook.cn

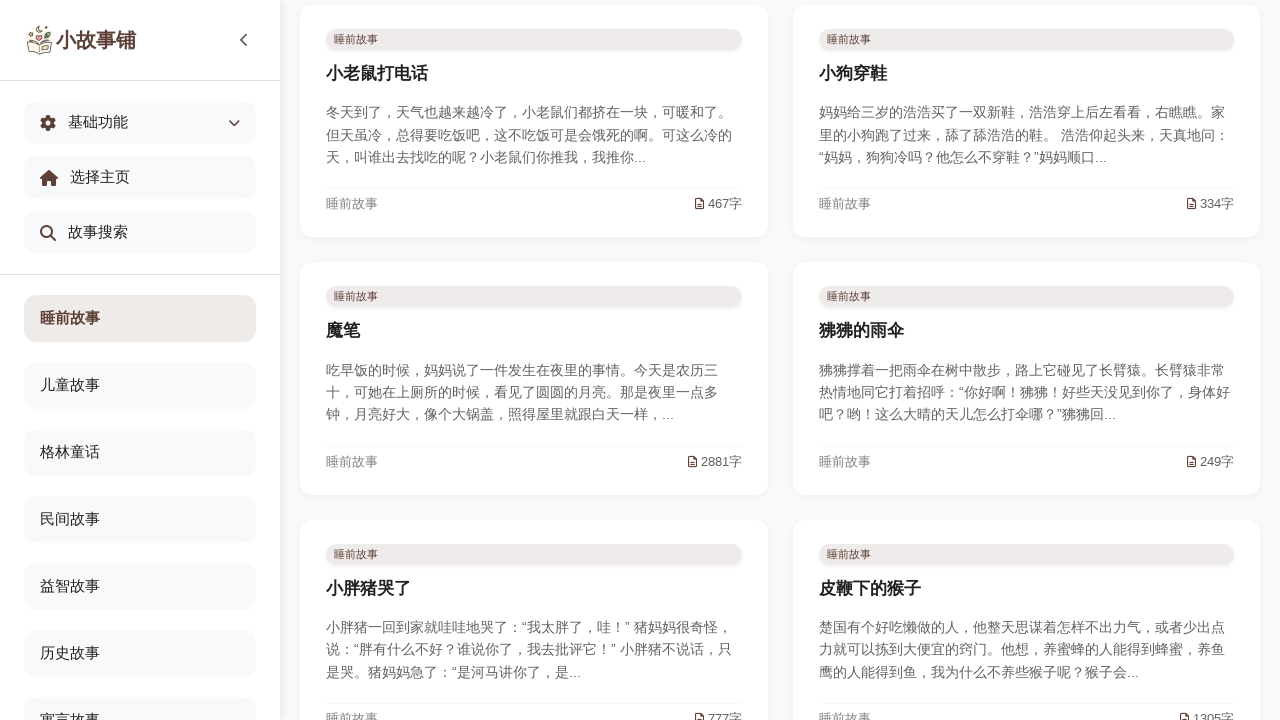

Waited for page to reach networkidle state
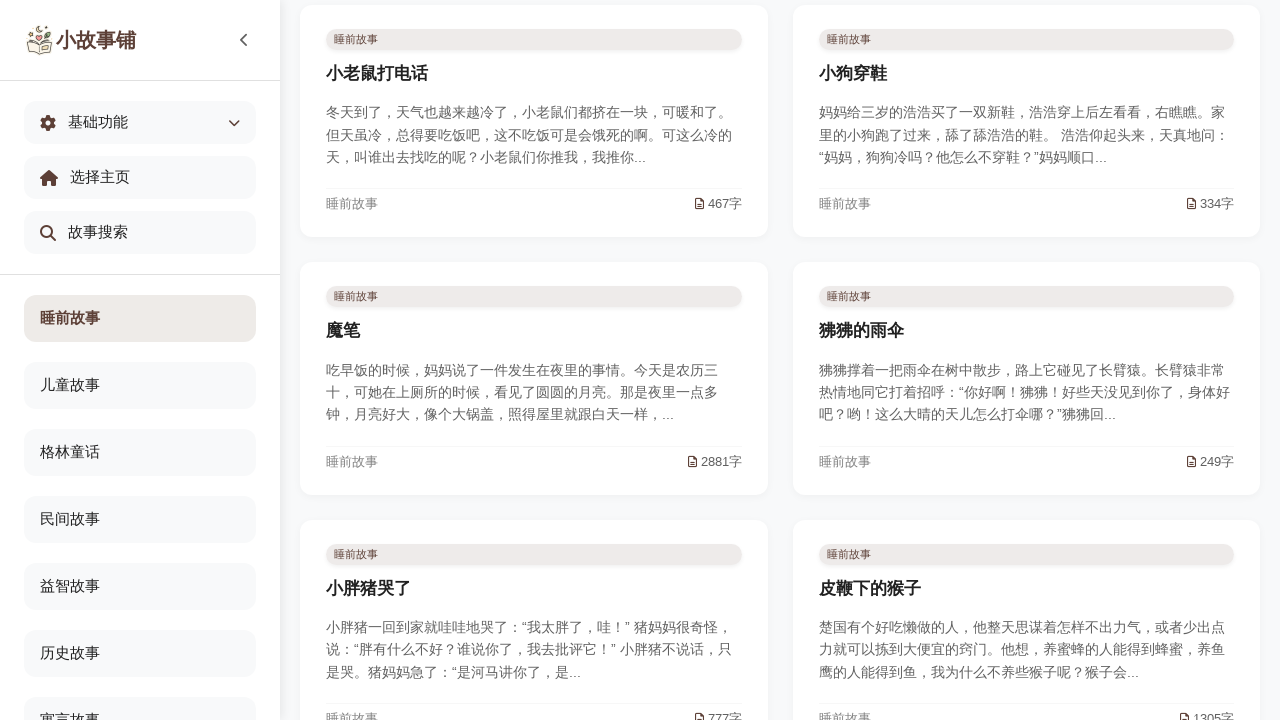

Verified div elements exist on page
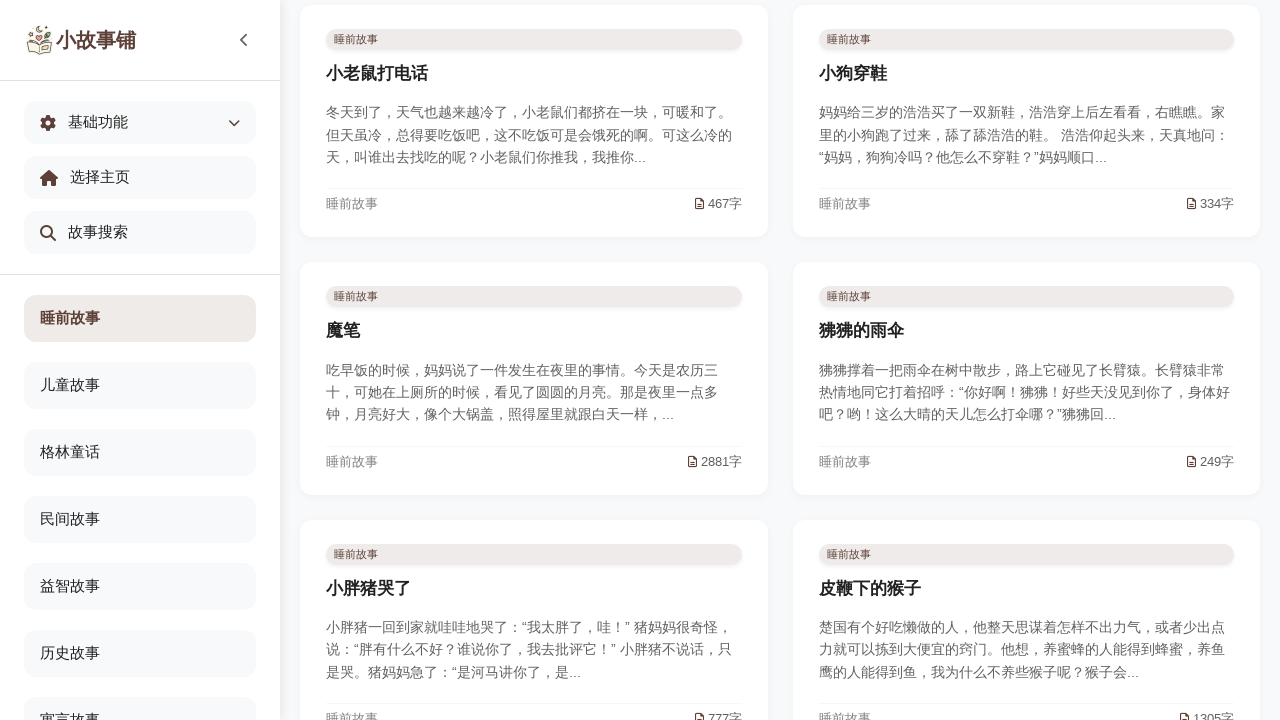

Found and waited for elements with 'card' in class name
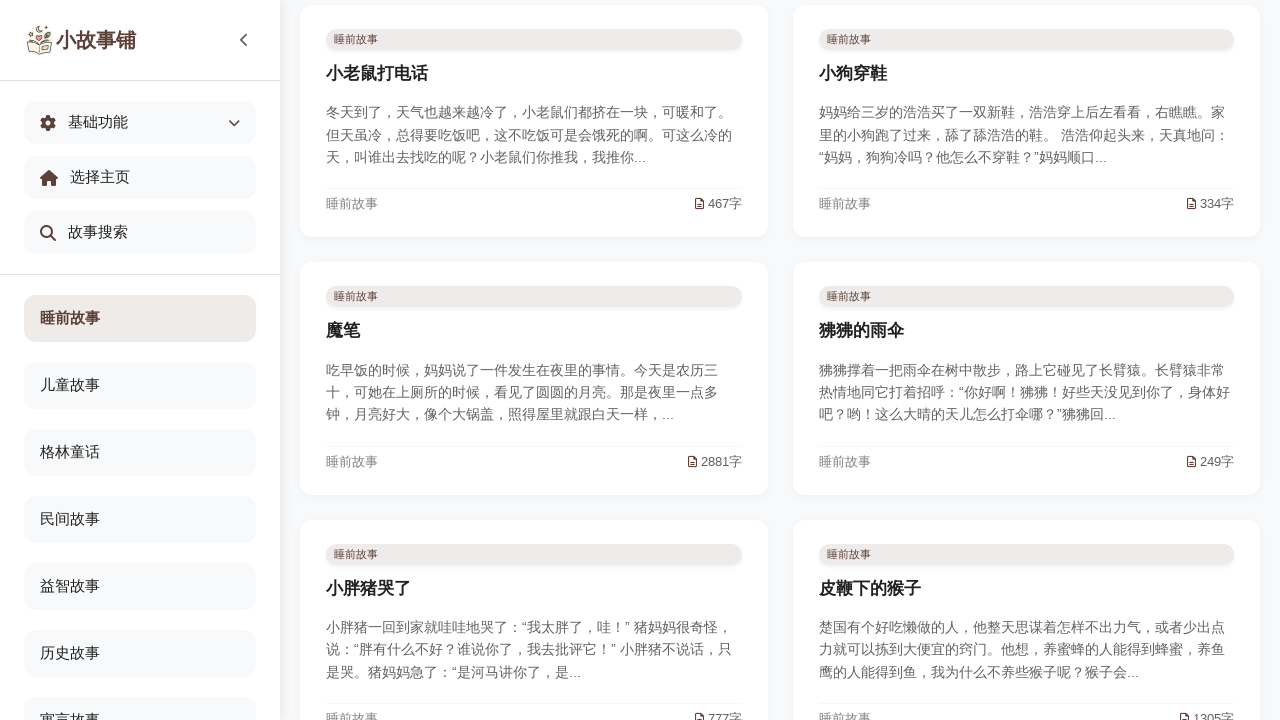

Scrolled to bottom of page (scroll 1 of 3)
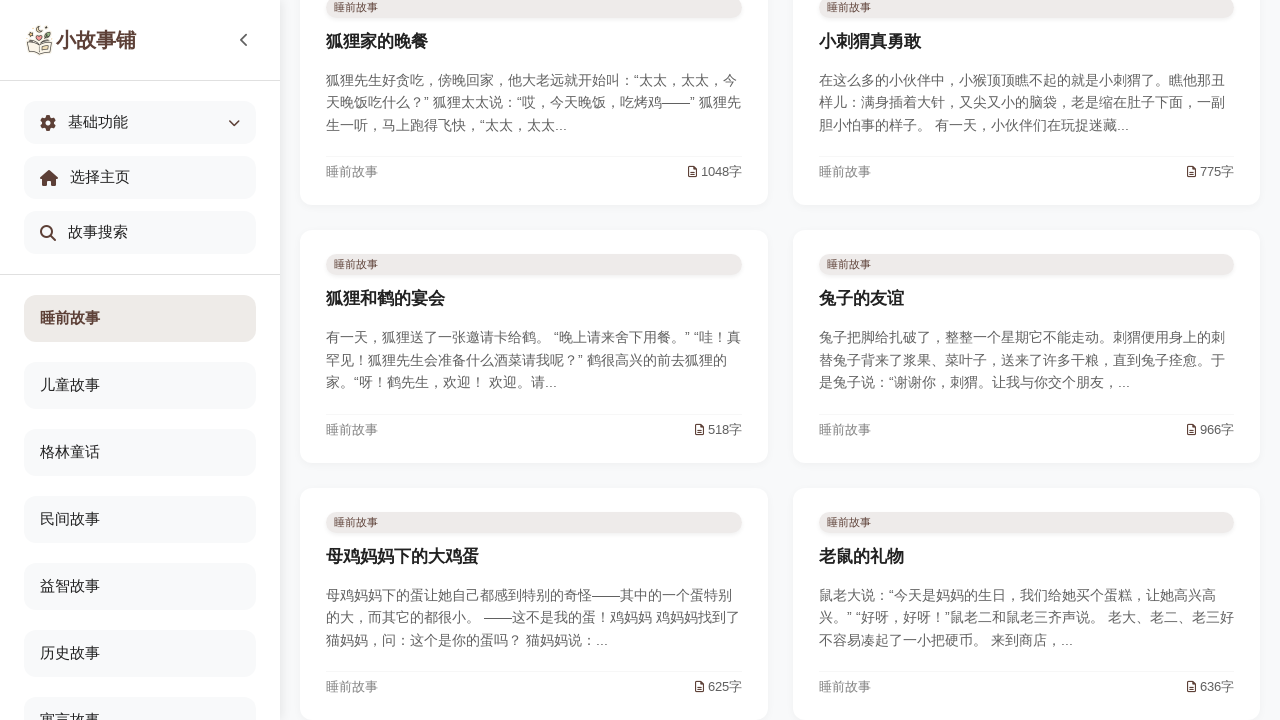

Waited 3 seconds for lazy-loaded content to appear (after scroll 1)
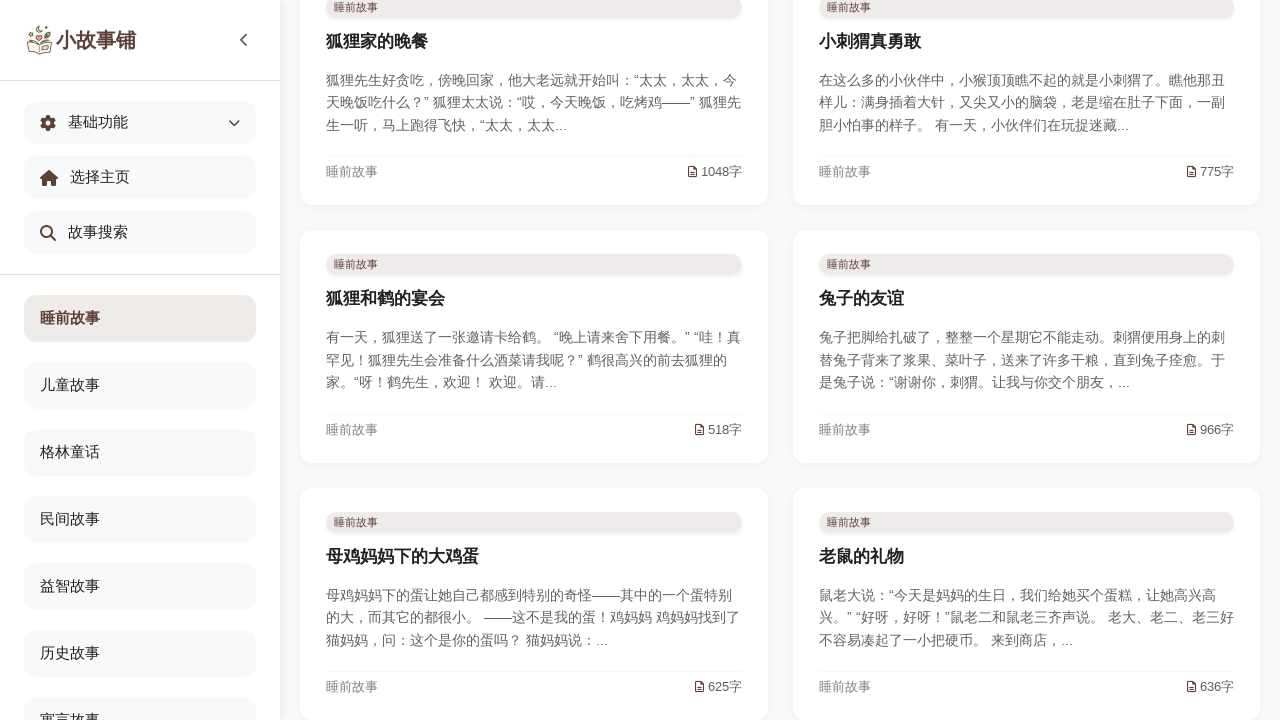

Scrolled to bottom of page (scroll 2 of 3)
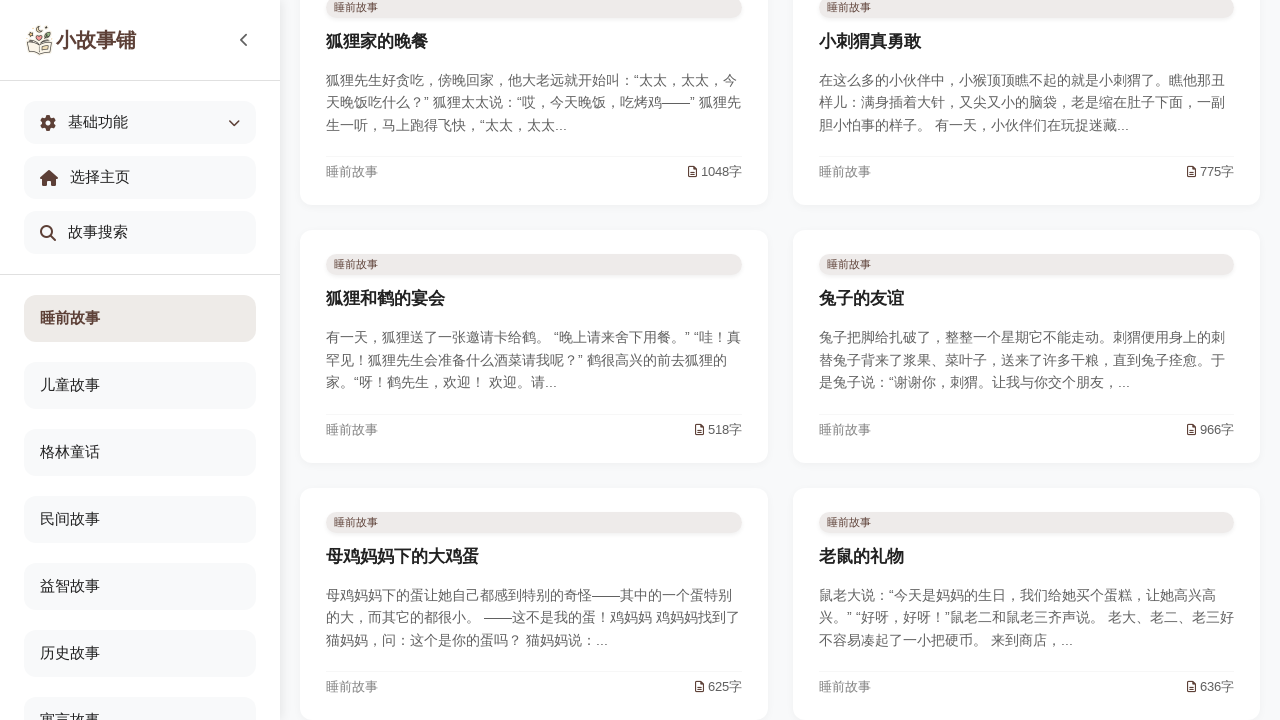

Waited 3 seconds for lazy-loaded content to appear (after scroll 2)
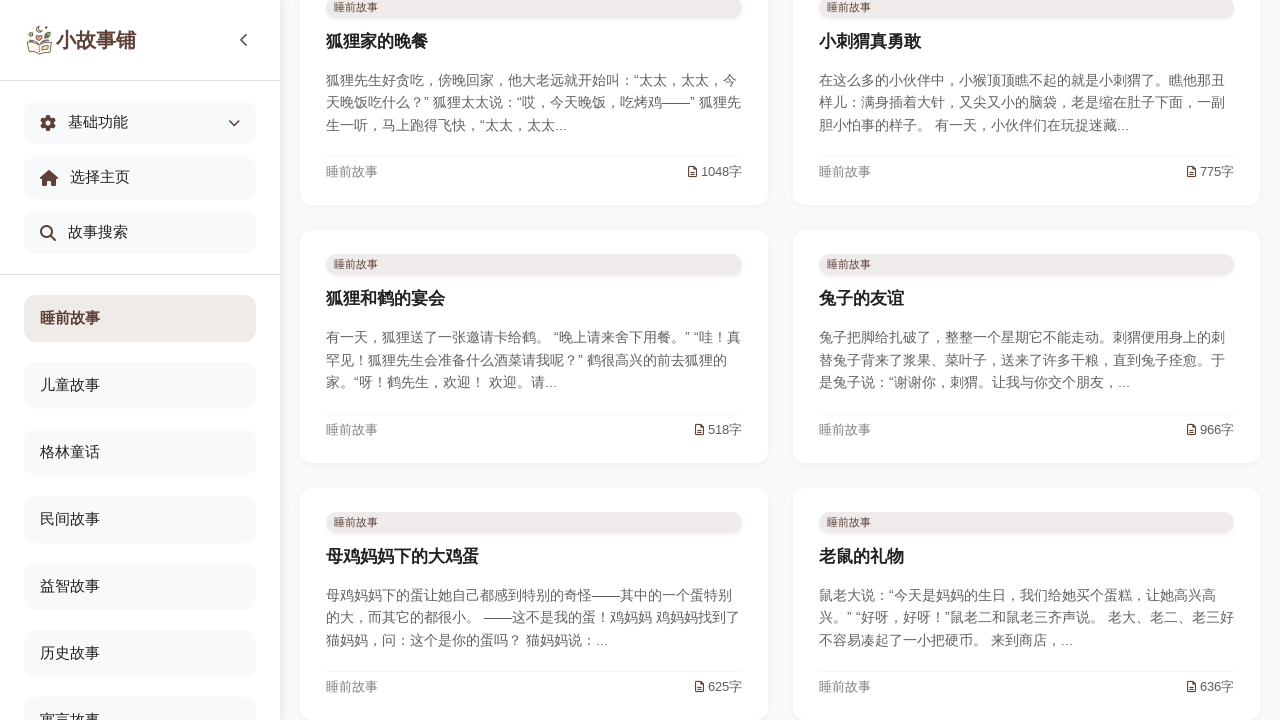

Scrolled to bottom of page (scroll 3 of 3)
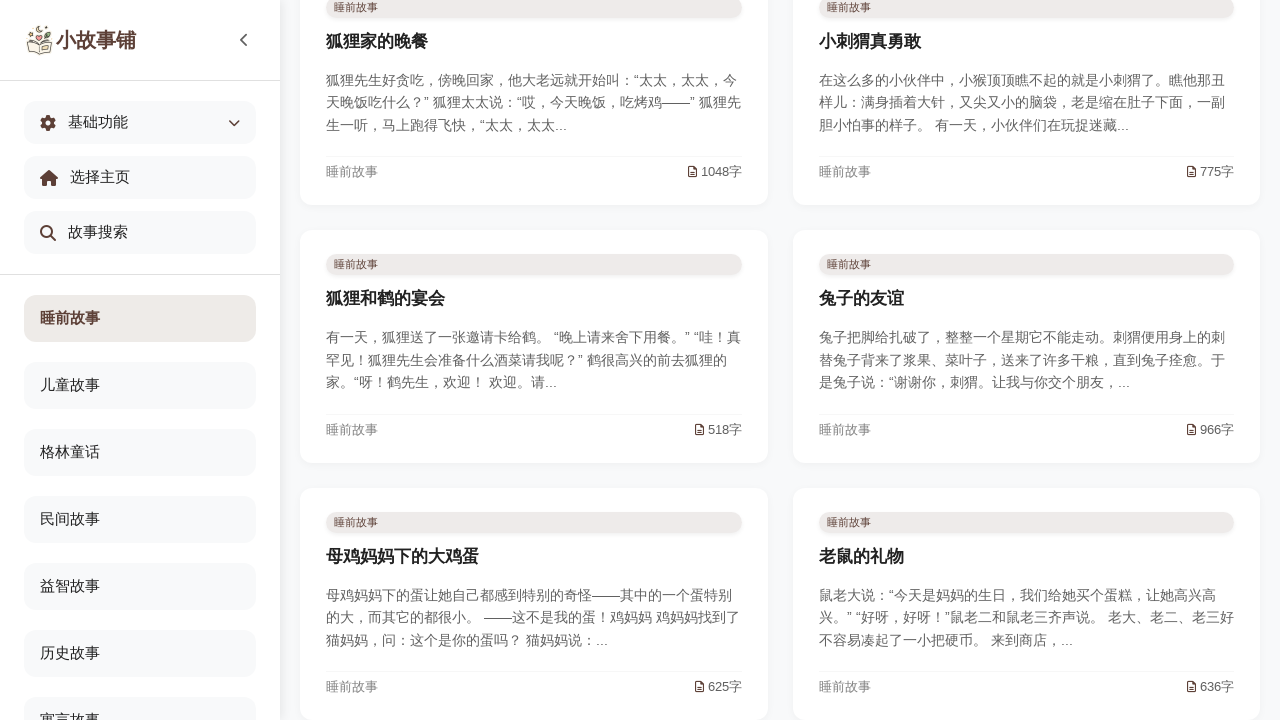

Waited 3 seconds for lazy-loaded content to appear (after scroll 3)
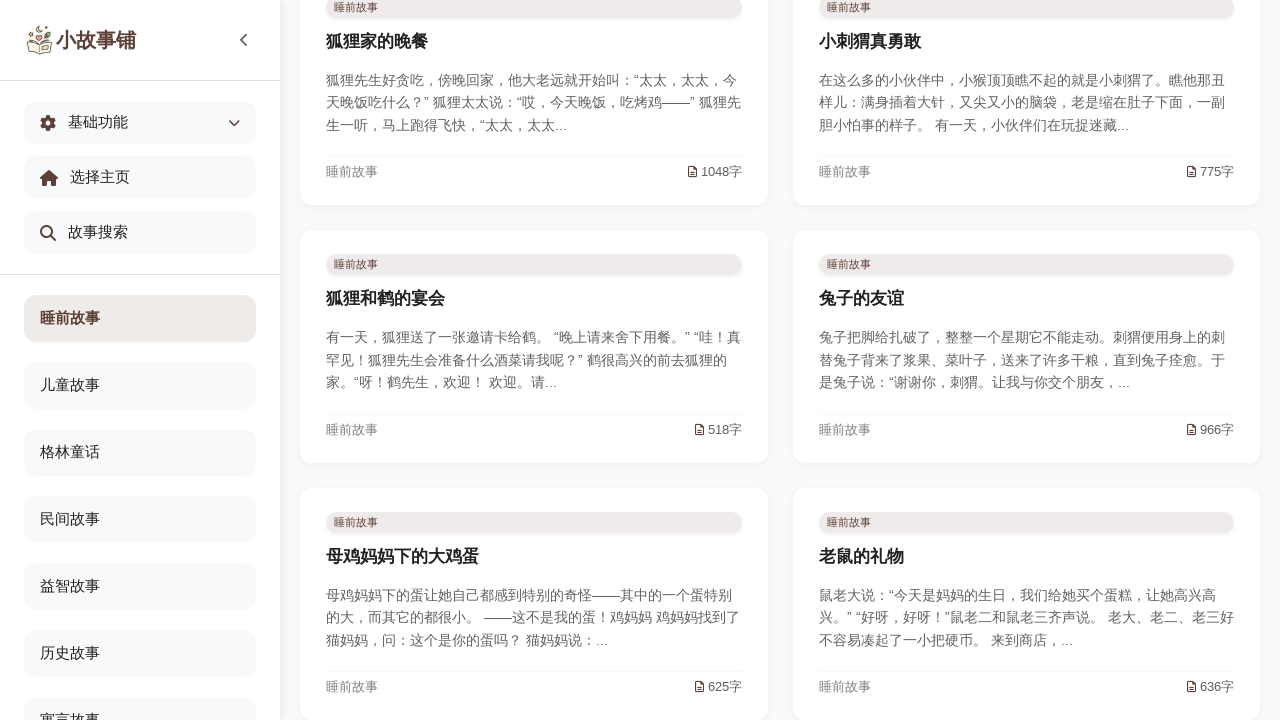

Verified page still contains div elements after scrolling
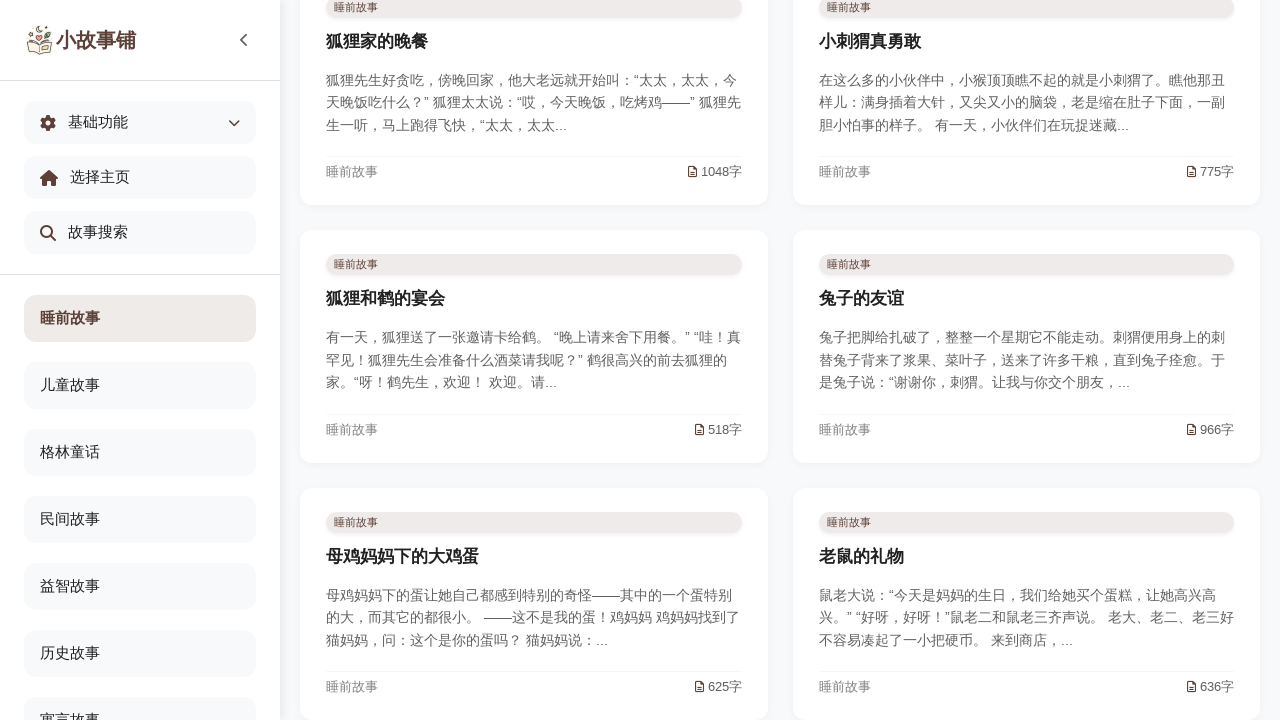

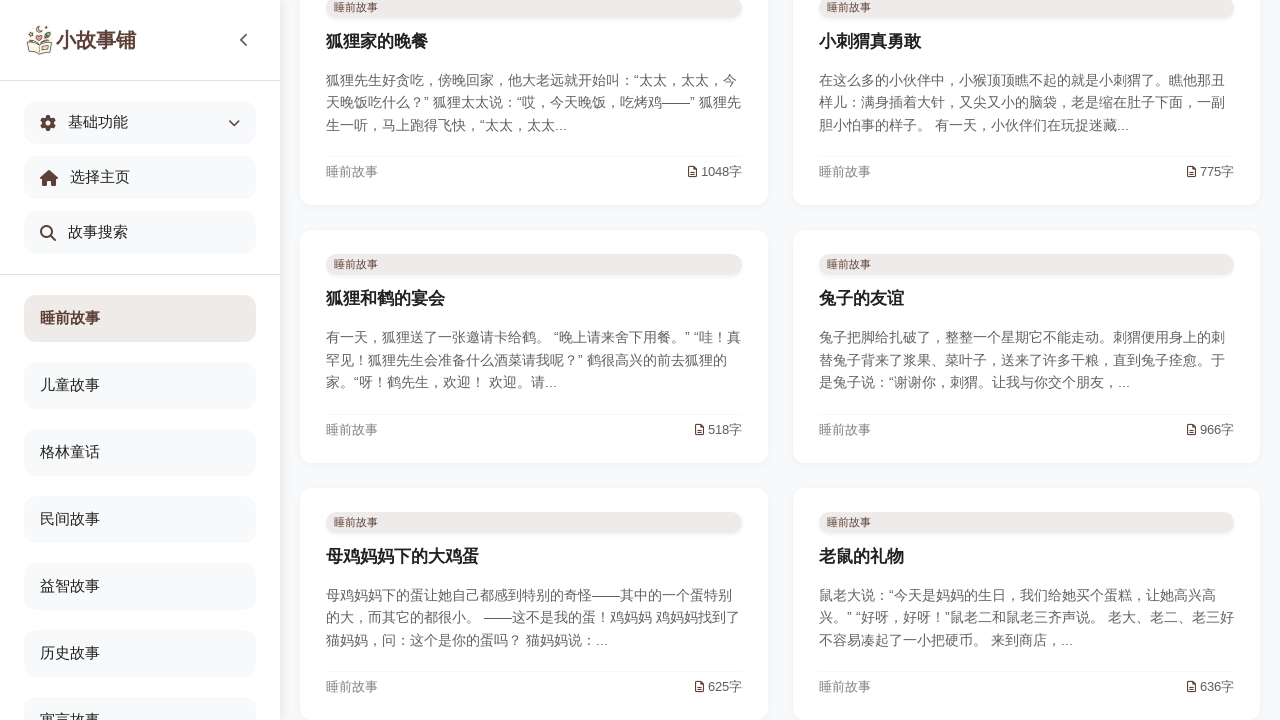